Tests adding and then removing multiple elements by clicking Add Element 5 times then clicking each Delete button

Starting URL: http://the-internet.herokuapp.com/

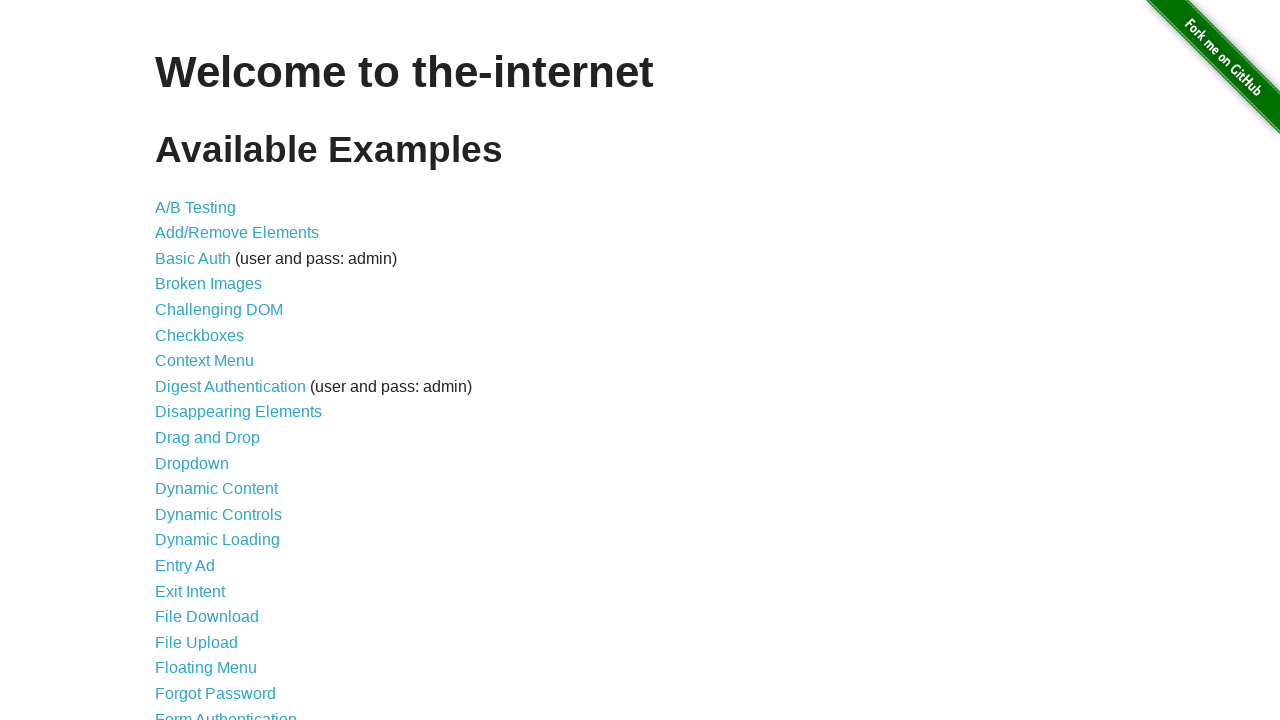

Clicked on Add/Remove Elements link at (237, 233) on text=Add/Remove Elements
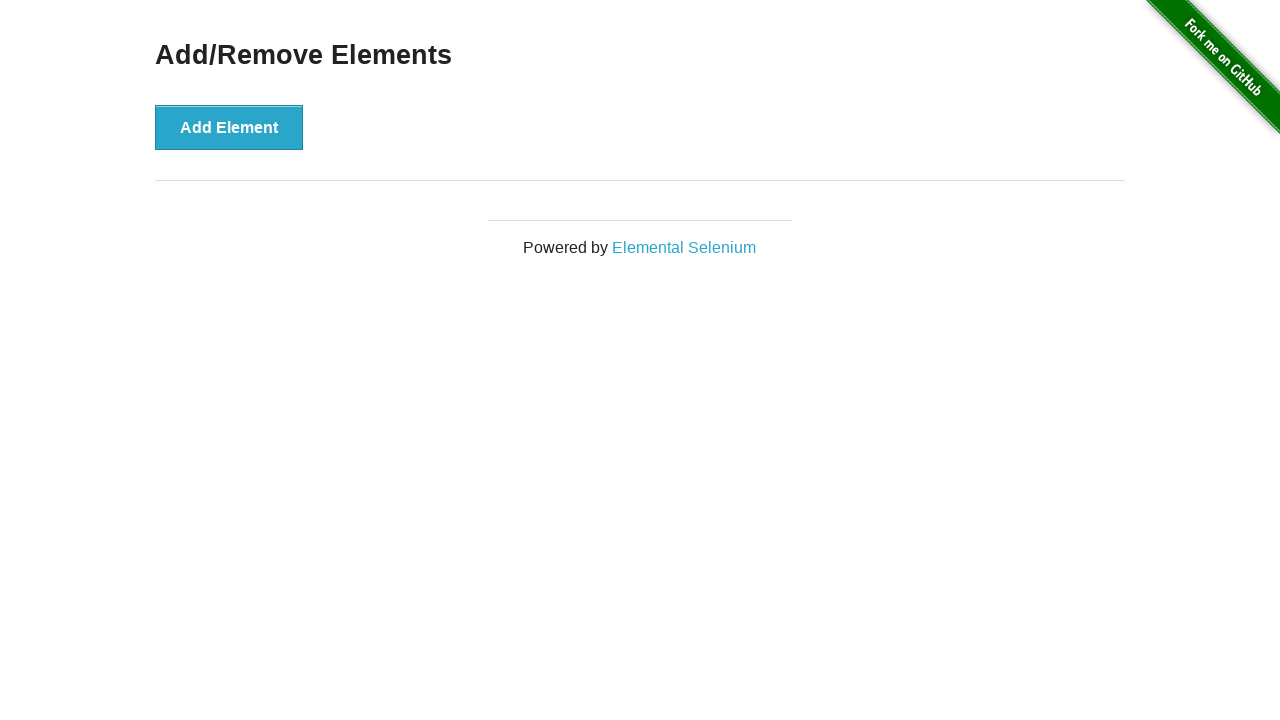

Add Element button became available
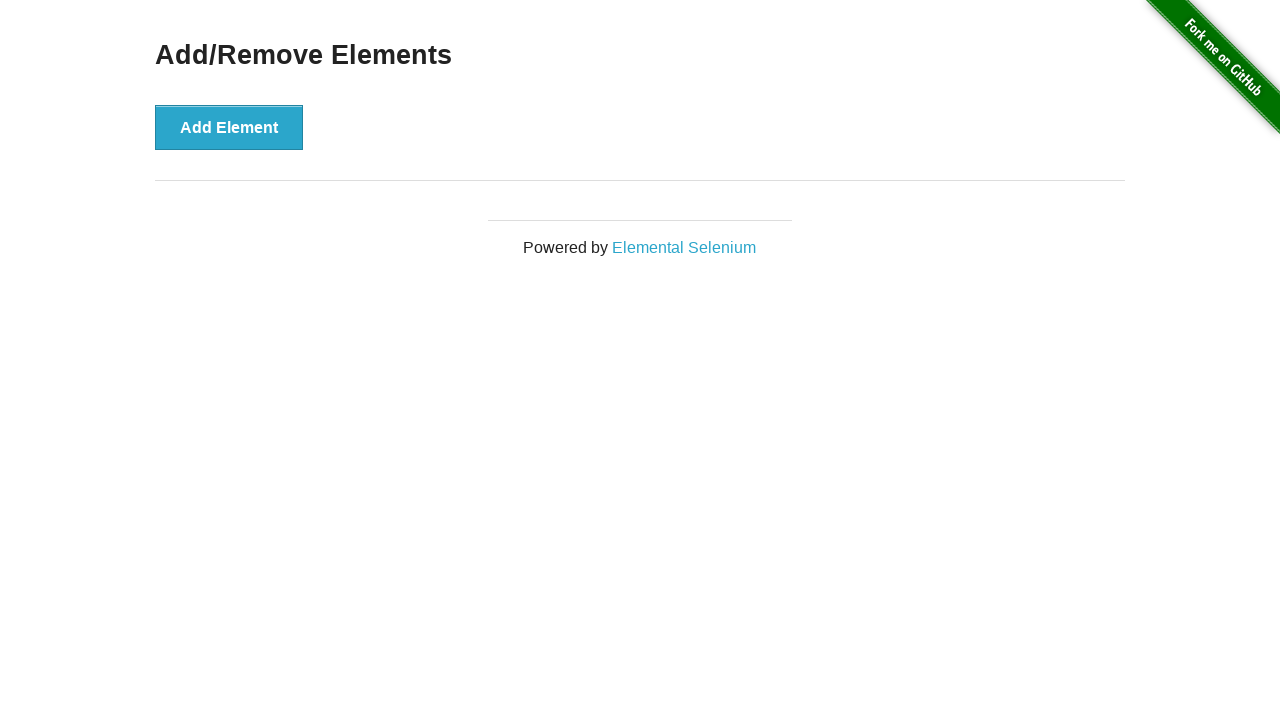

Clicked Add Element button (iteration 1 of 5) at (229, 127) on button:has-text('Add Element')
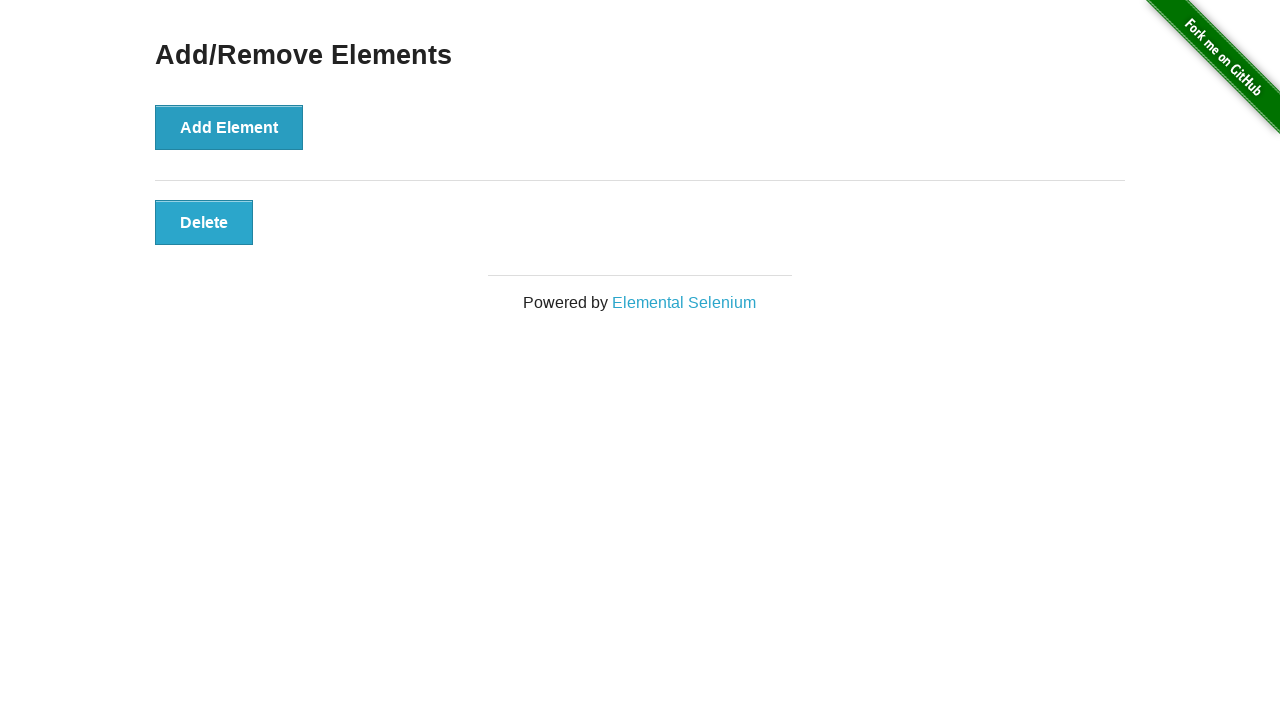

Clicked Add Element button (iteration 2 of 5) at (229, 127) on button:has-text('Add Element')
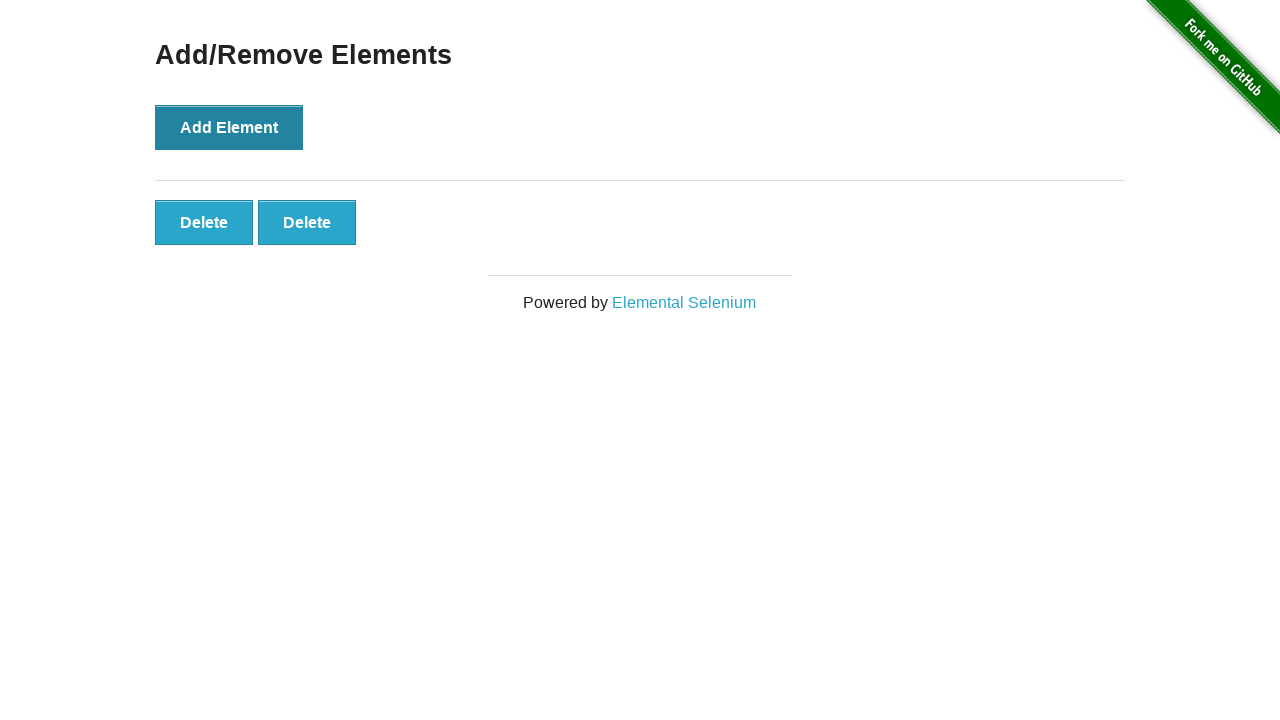

Clicked Add Element button (iteration 3 of 5) at (229, 127) on button:has-text('Add Element')
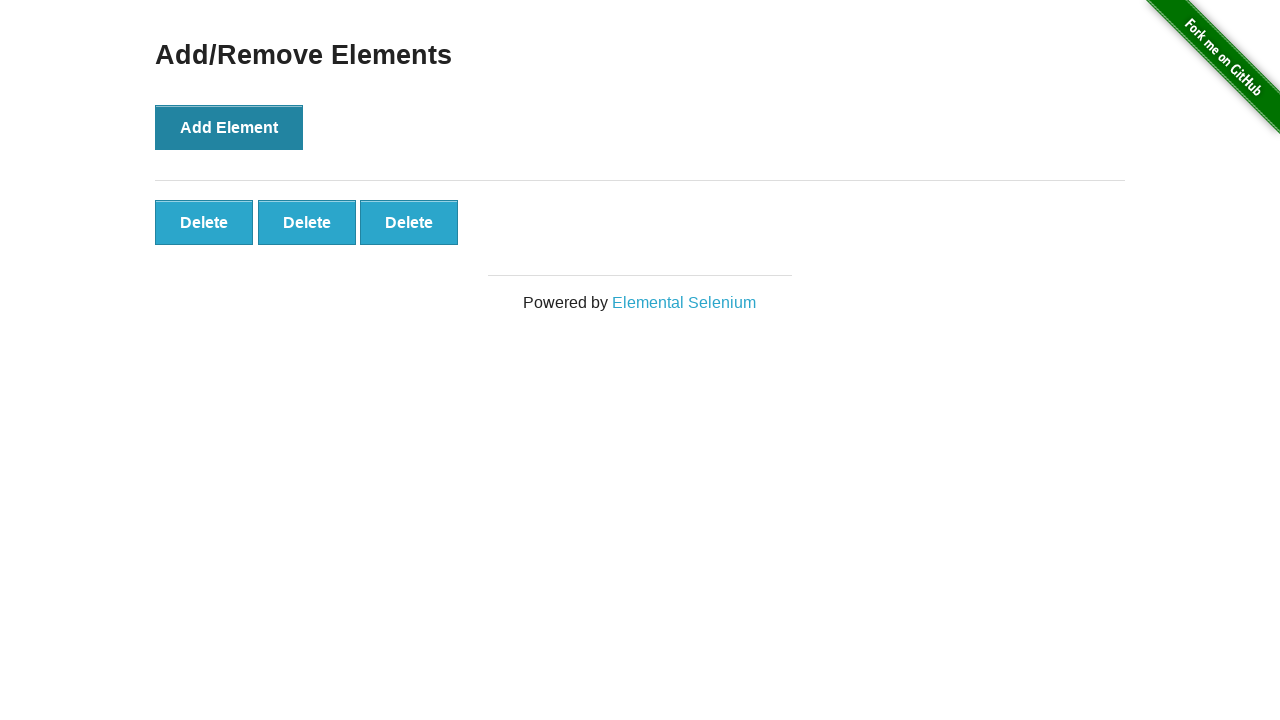

Clicked Add Element button (iteration 4 of 5) at (229, 127) on button:has-text('Add Element')
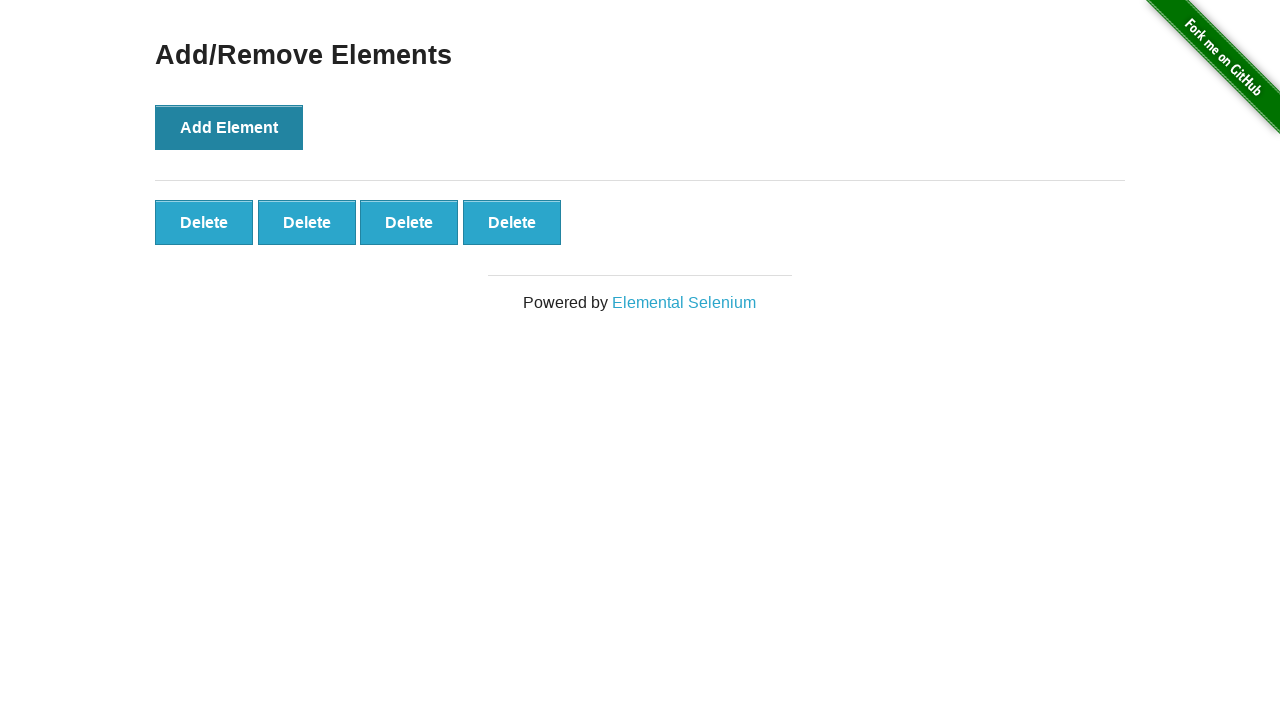

Clicked Add Element button (iteration 5 of 5) at (229, 127) on button:has-text('Add Element')
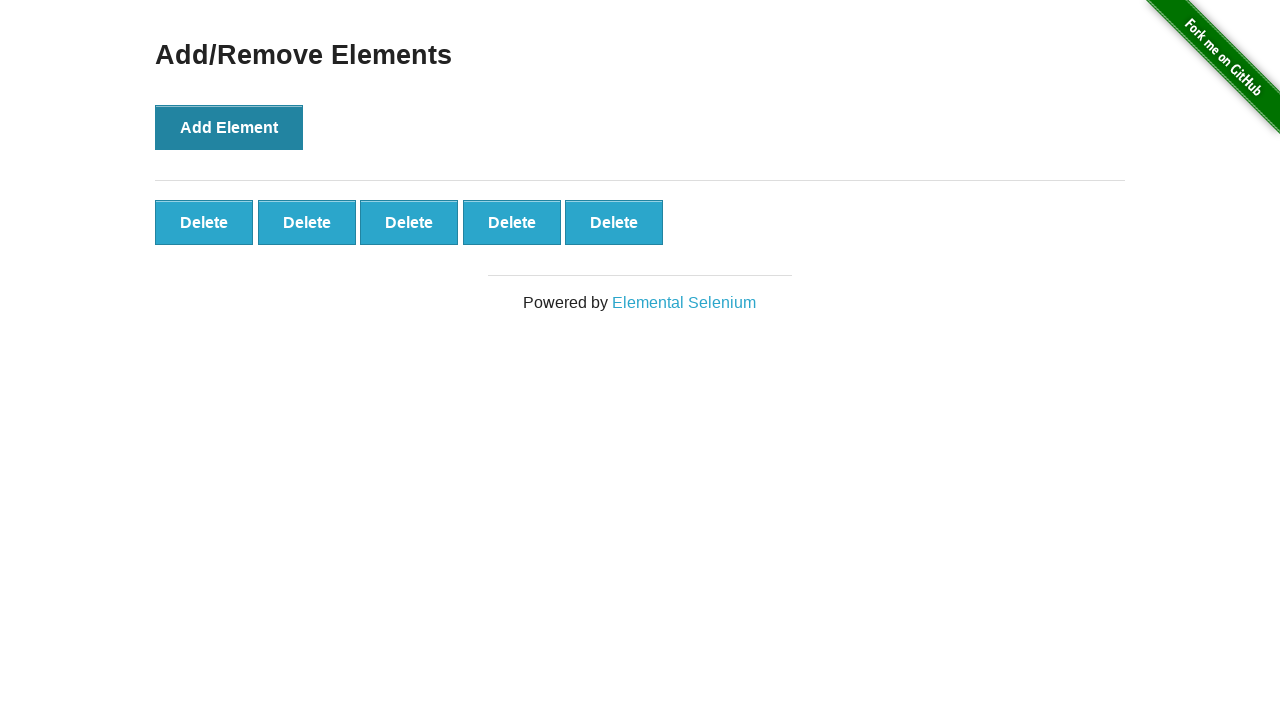

Clicked Delete button to remove element (iteration 1 of 5) at (204, 222) on .added-manually >> nth=0
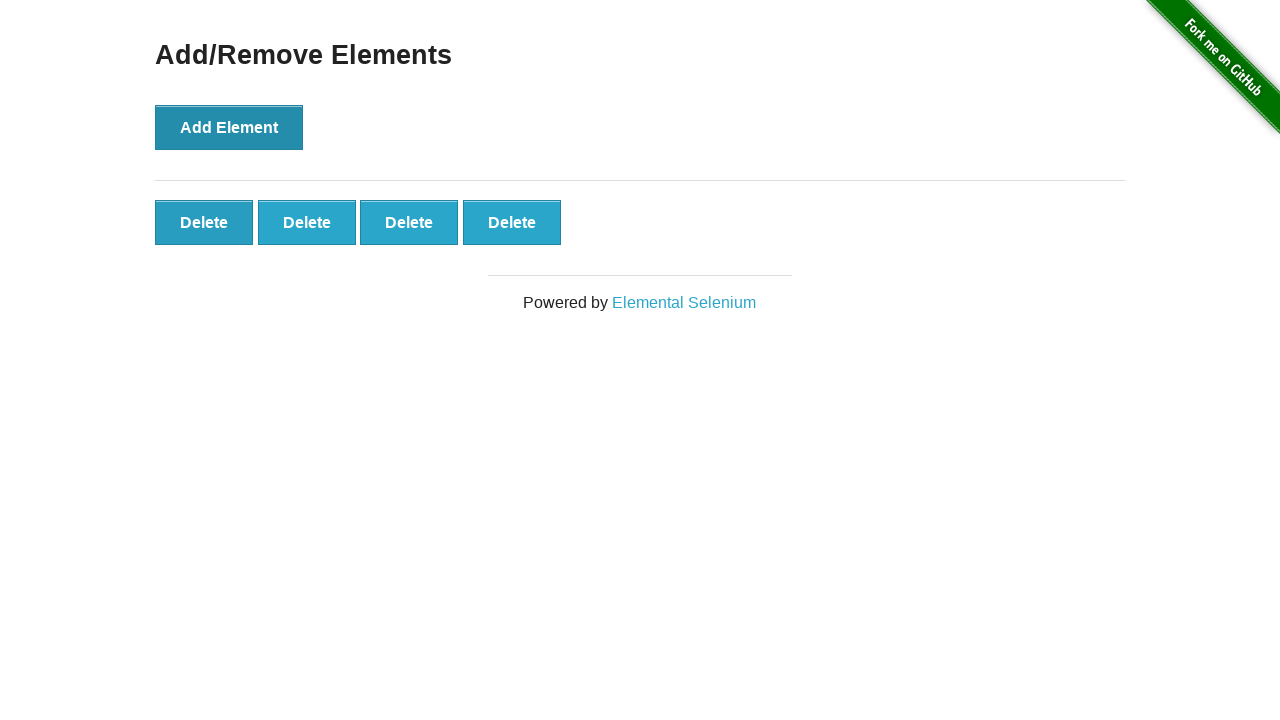

Clicked Delete button to remove element (iteration 2 of 5) at (204, 222) on .added-manually >> nth=0
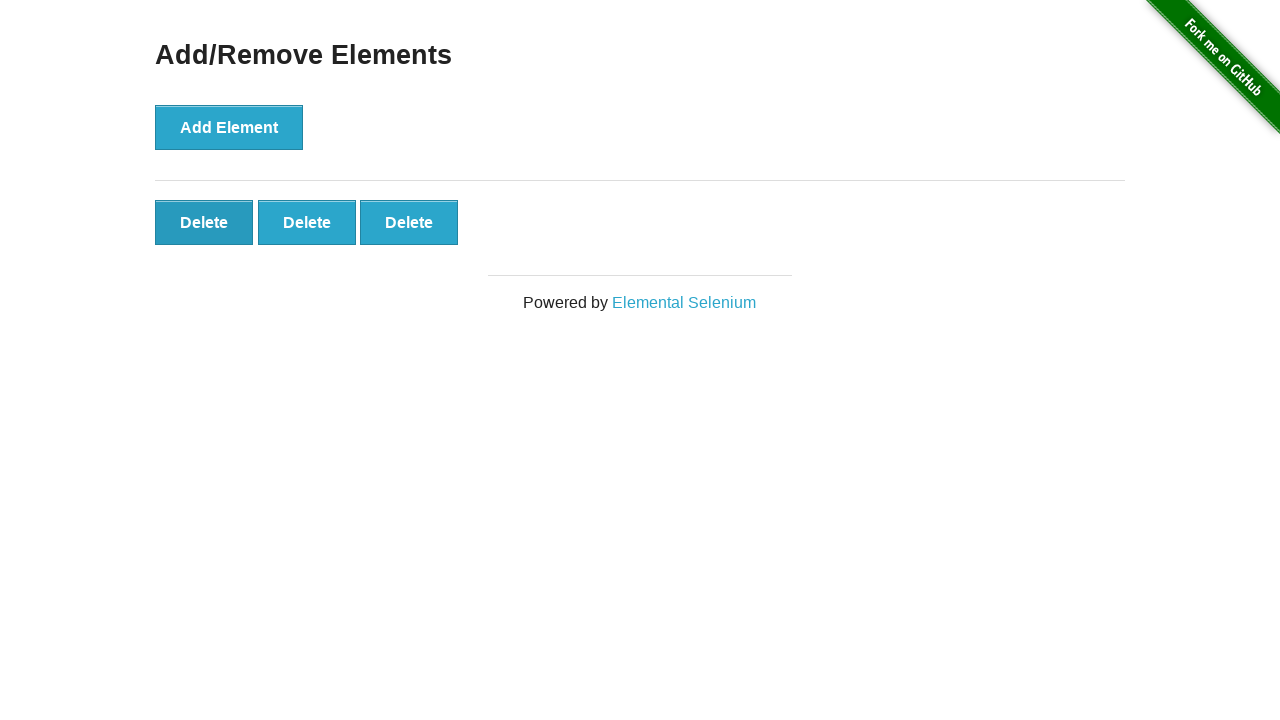

Clicked Delete button to remove element (iteration 3 of 5) at (204, 222) on .added-manually >> nth=0
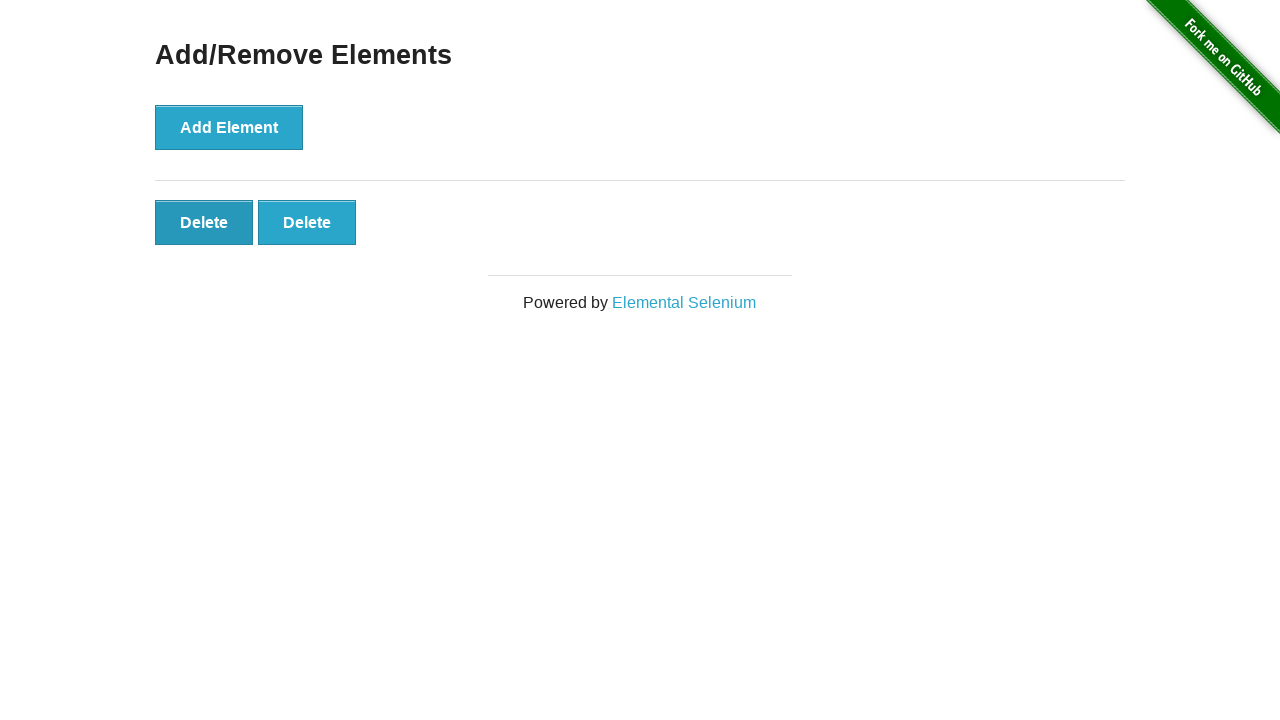

Clicked Delete button to remove element (iteration 4 of 5) at (204, 222) on .added-manually >> nth=0
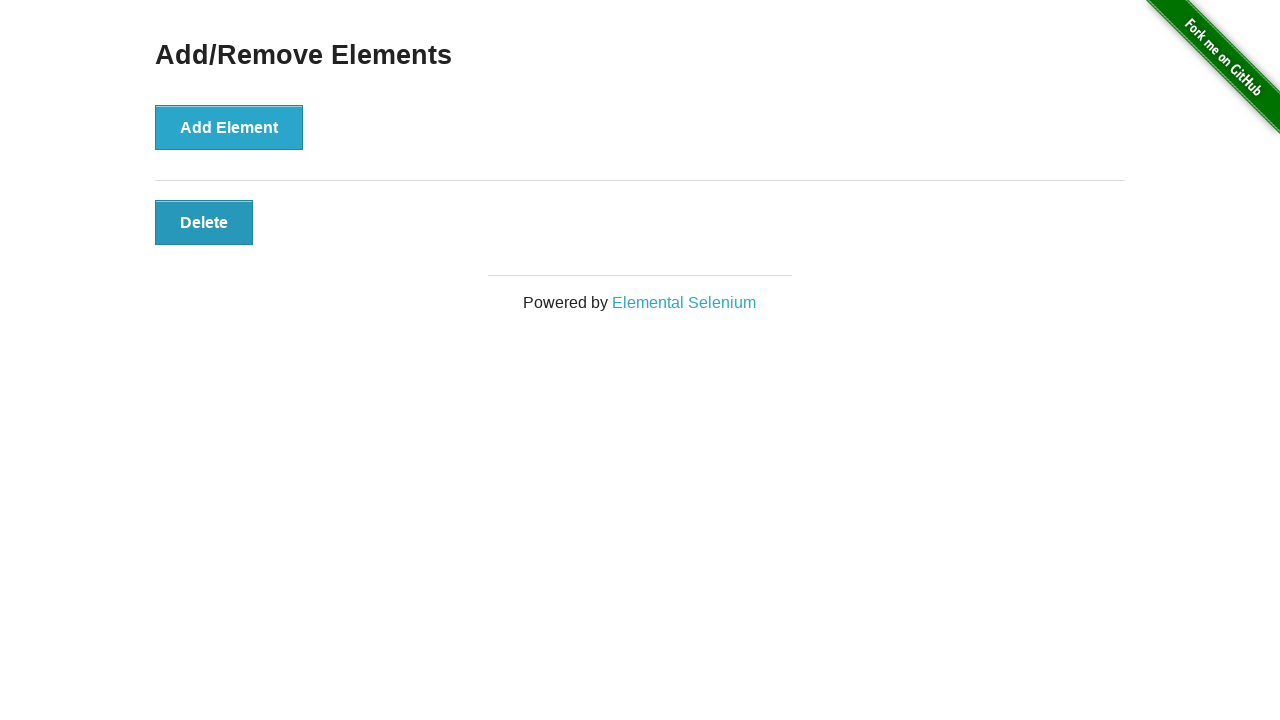

Clicked Delete button to remove element (iteration 5 of 5) at (204, 222) on .added-manually >> nth=0
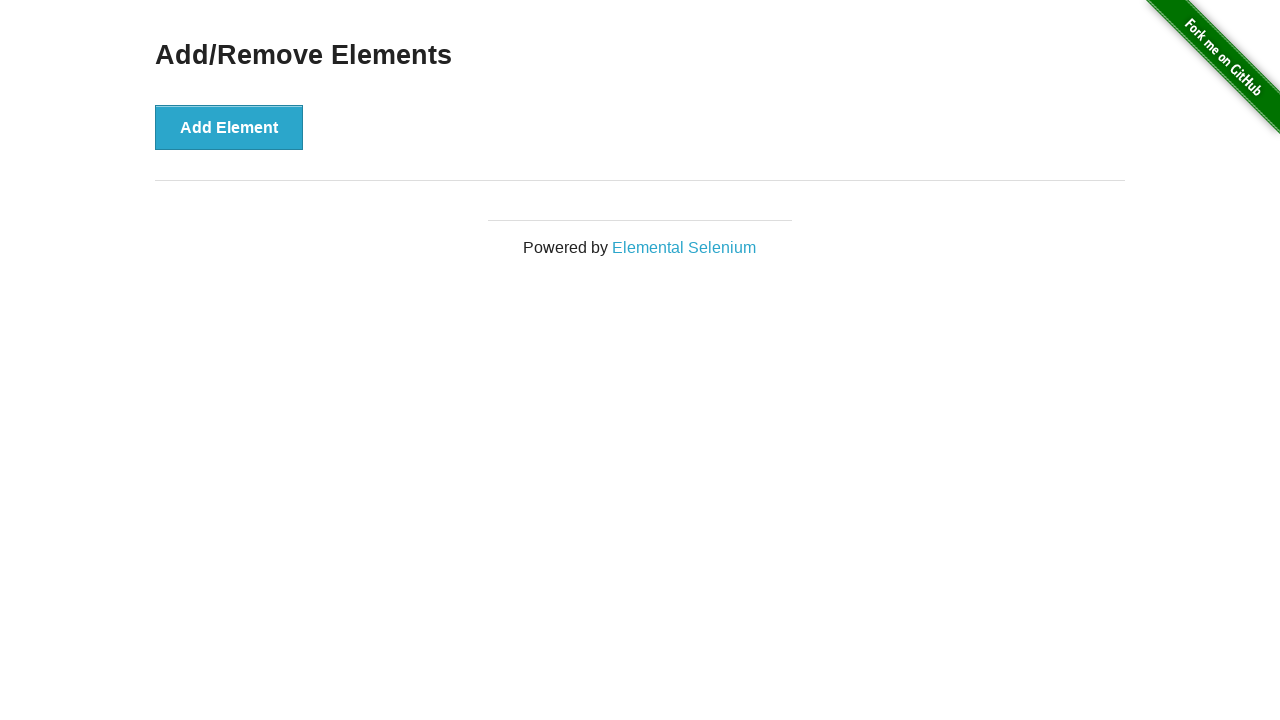

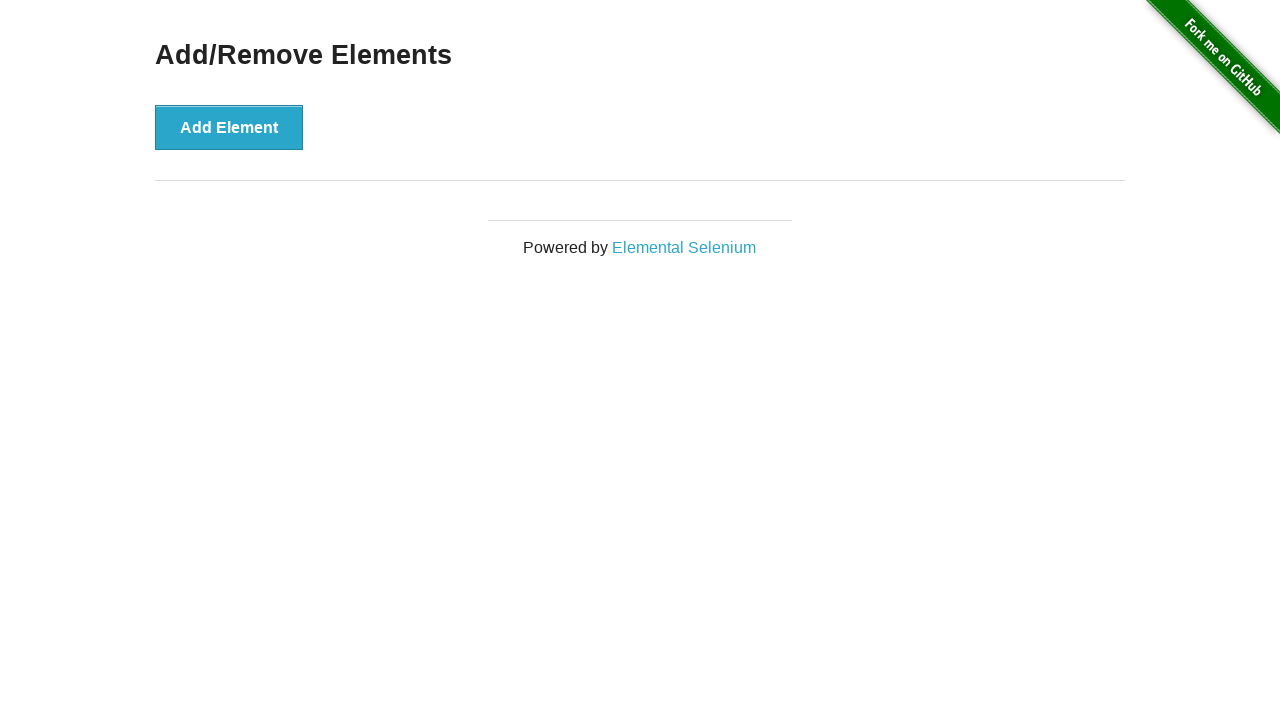